Tests window handle functionality by clicking a link that opens a new tab, switching to the new tab, and verifying the title is "New Window"

Starting URL: https://the-internet.herokuapp.com/windows

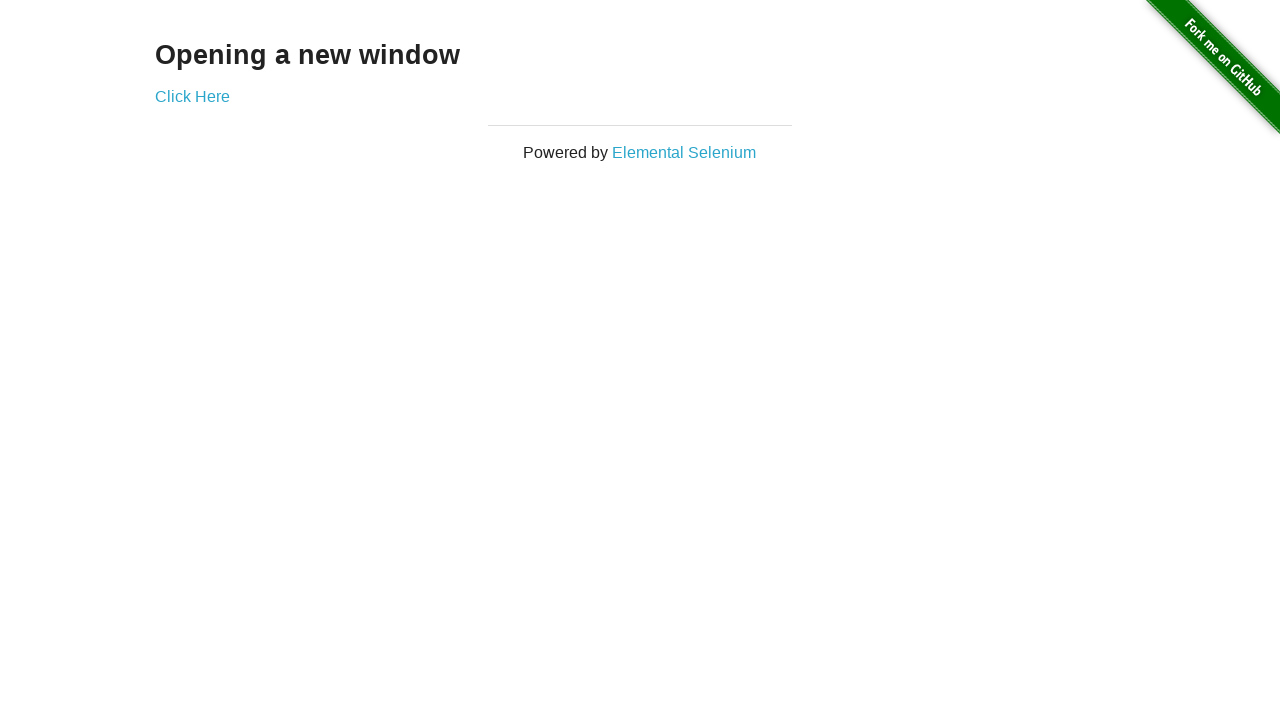

Clicked 'Click Here' link to open new tab at (192, 96) on text=Click Here
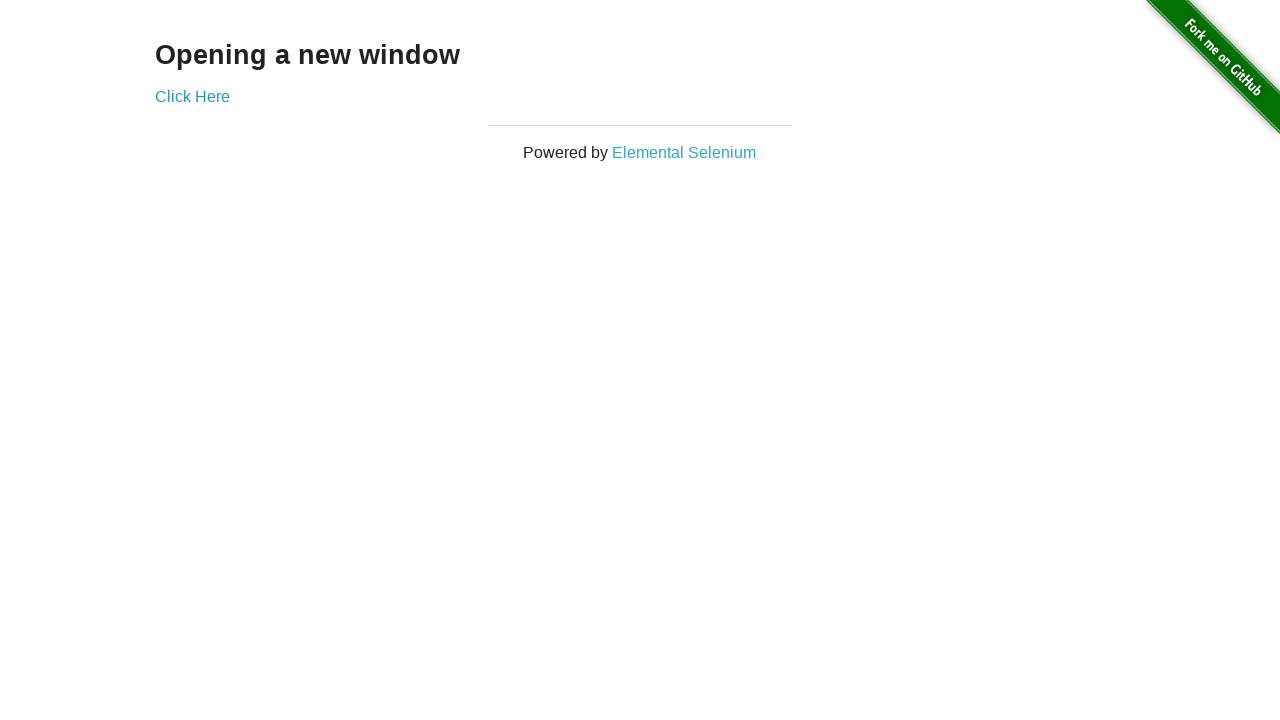

Captured new tab/page object
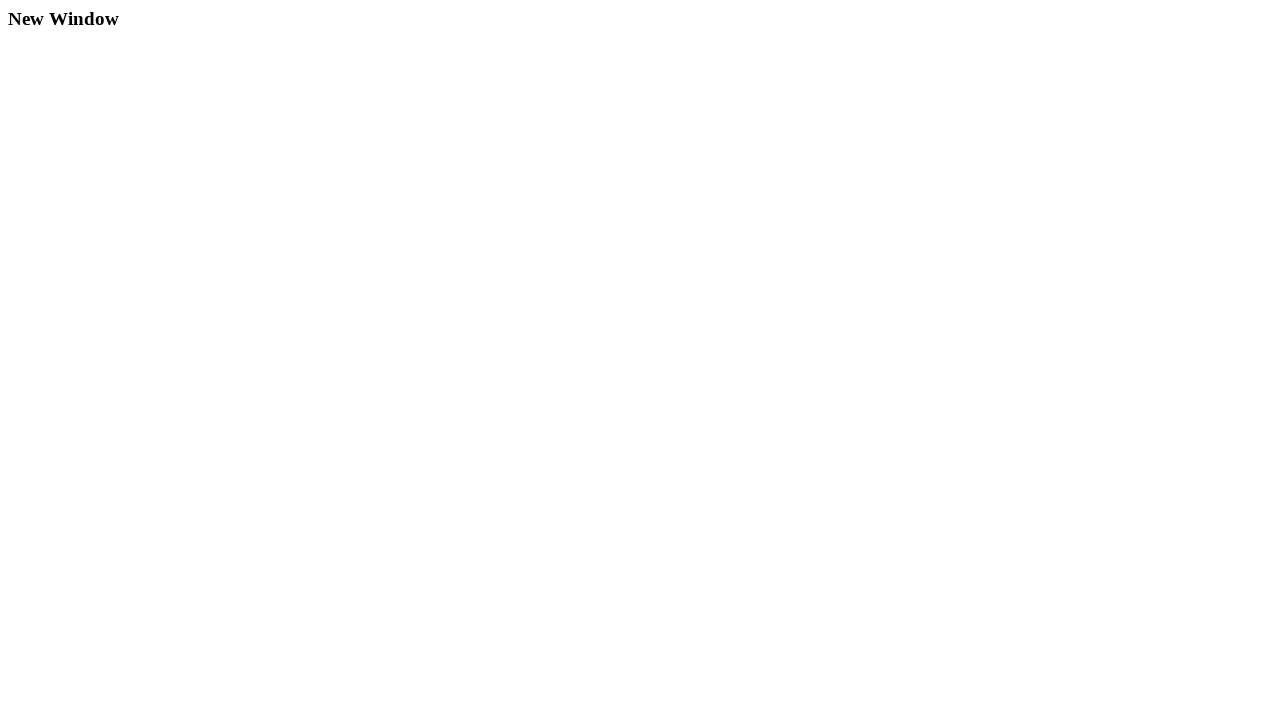

New tab loaded completely
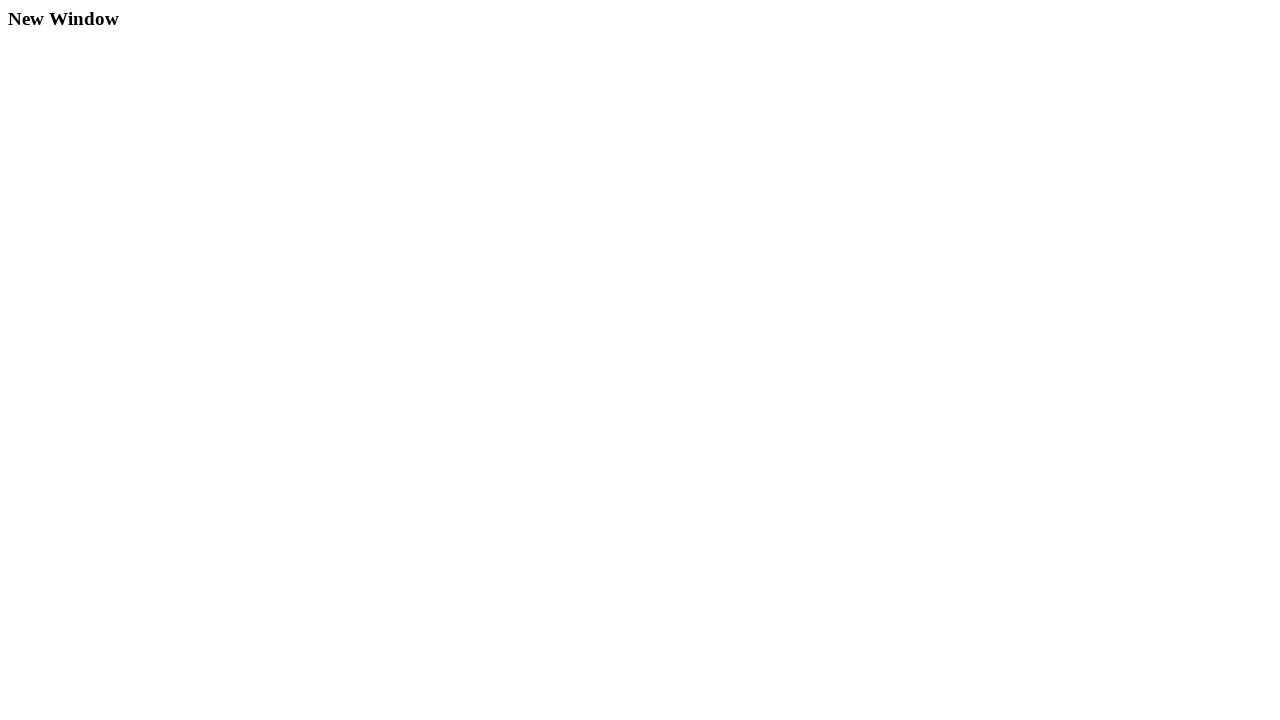

Verified new tab title is 'New Window'
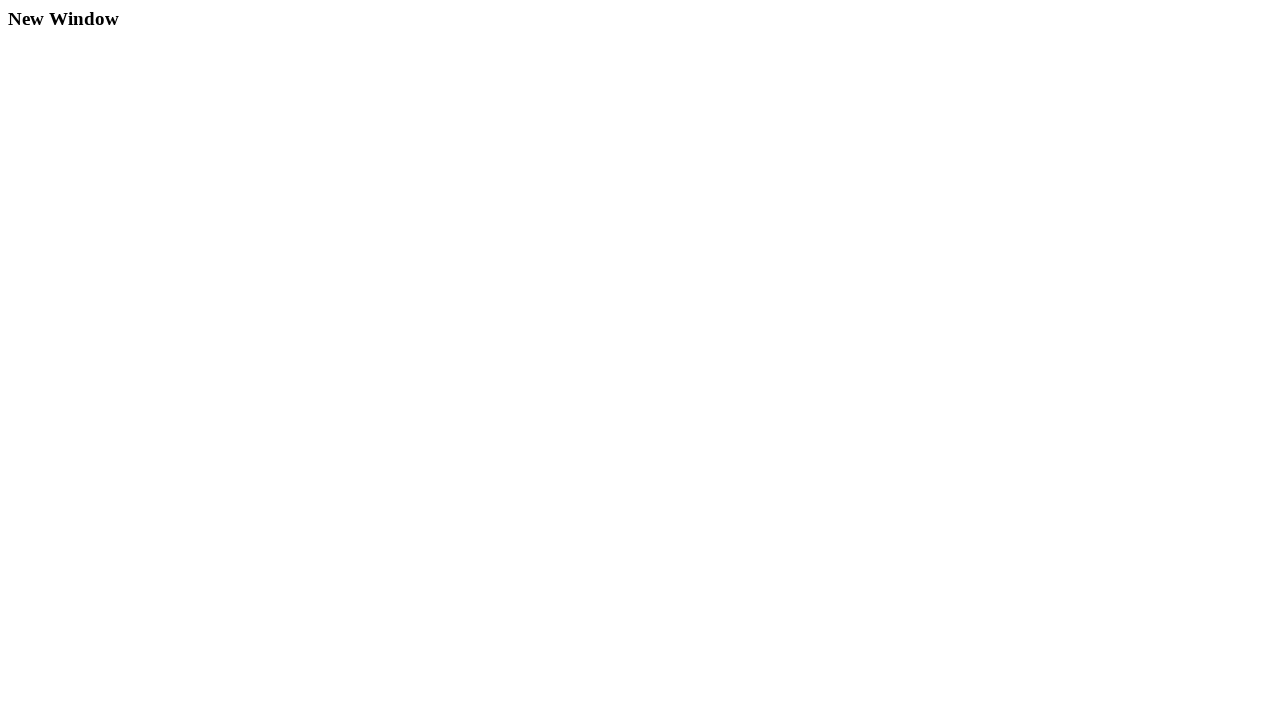

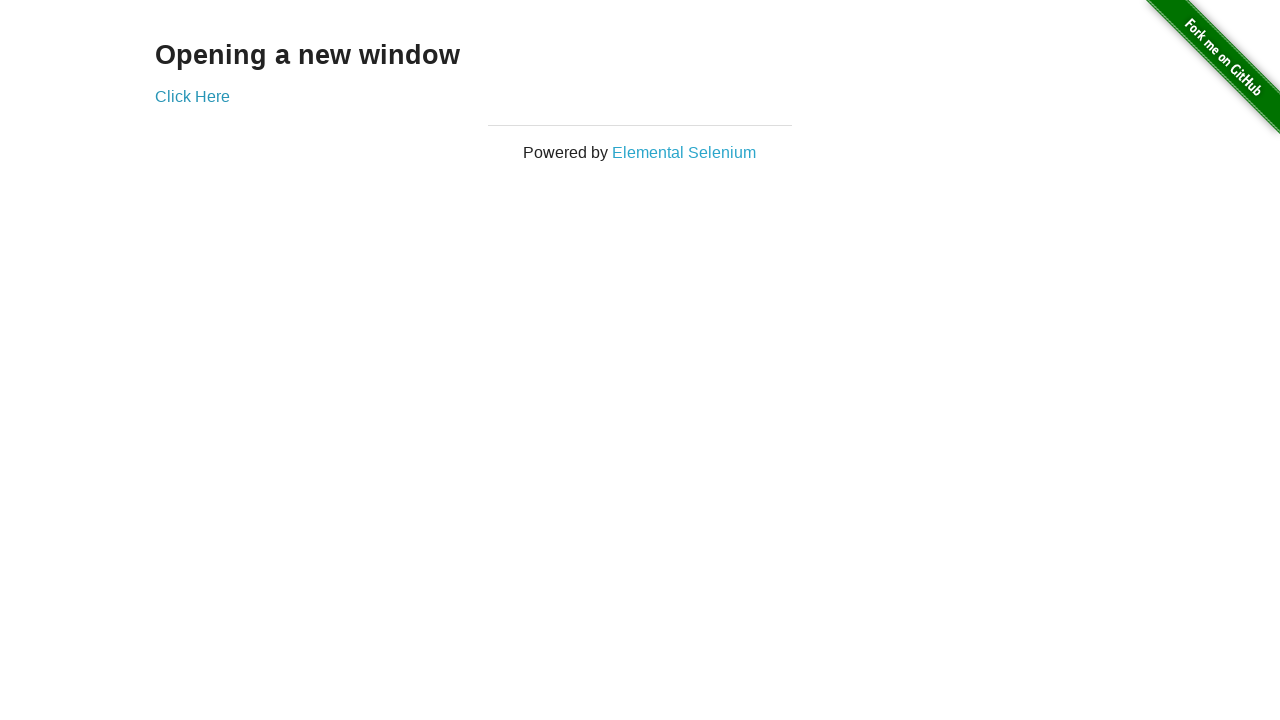